Tests mouse actions by navigating to the Mouse Actions section, clicking on Click & Hold link, and performing a click-and-hold action on a circle element

Starting URL: https://demoapps.qspiders.com/ui?scenario=1

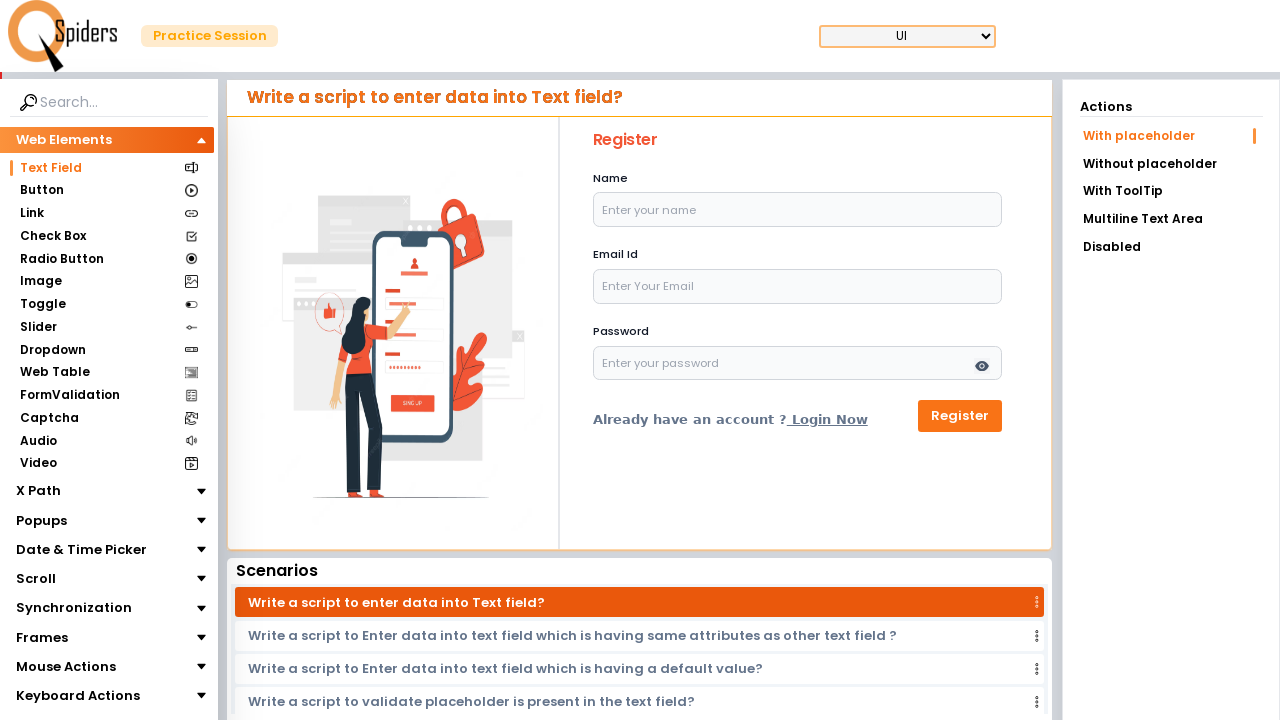

Scrolled to Mouse Actions section
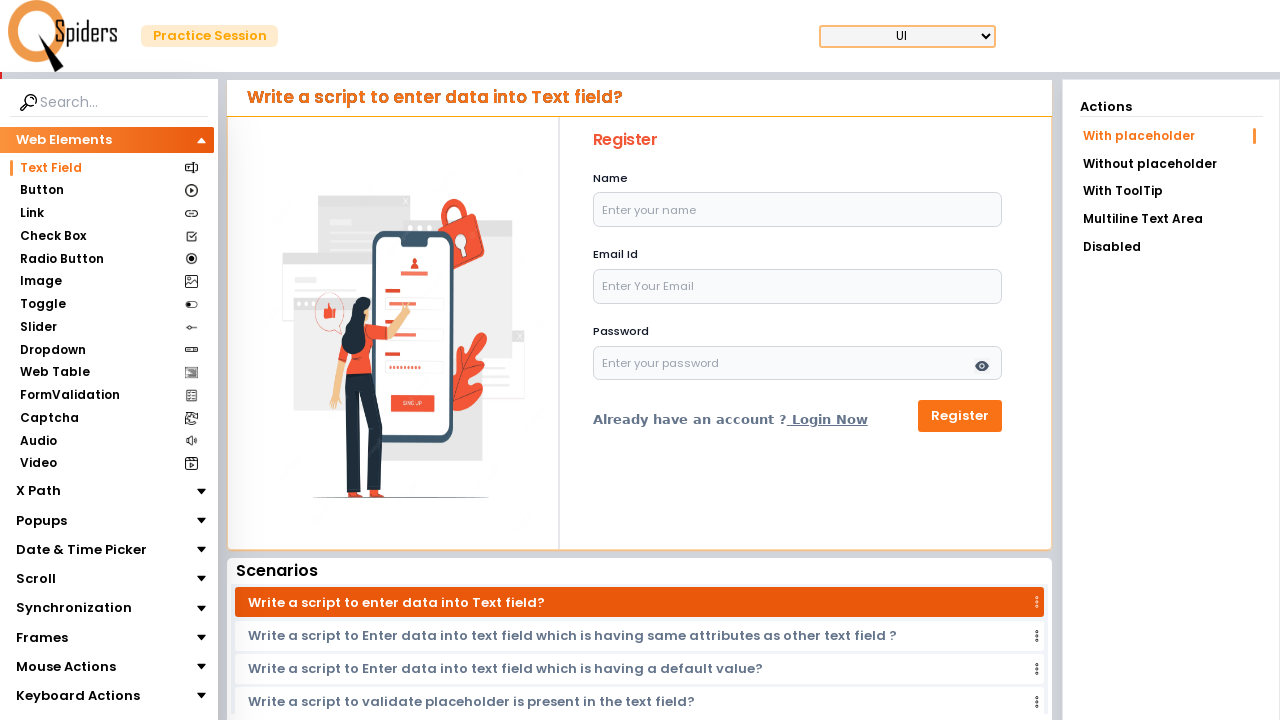

Clicked on Mouse Actions section at (66, 667) on xpath=//section[text()='Mouse Actions']
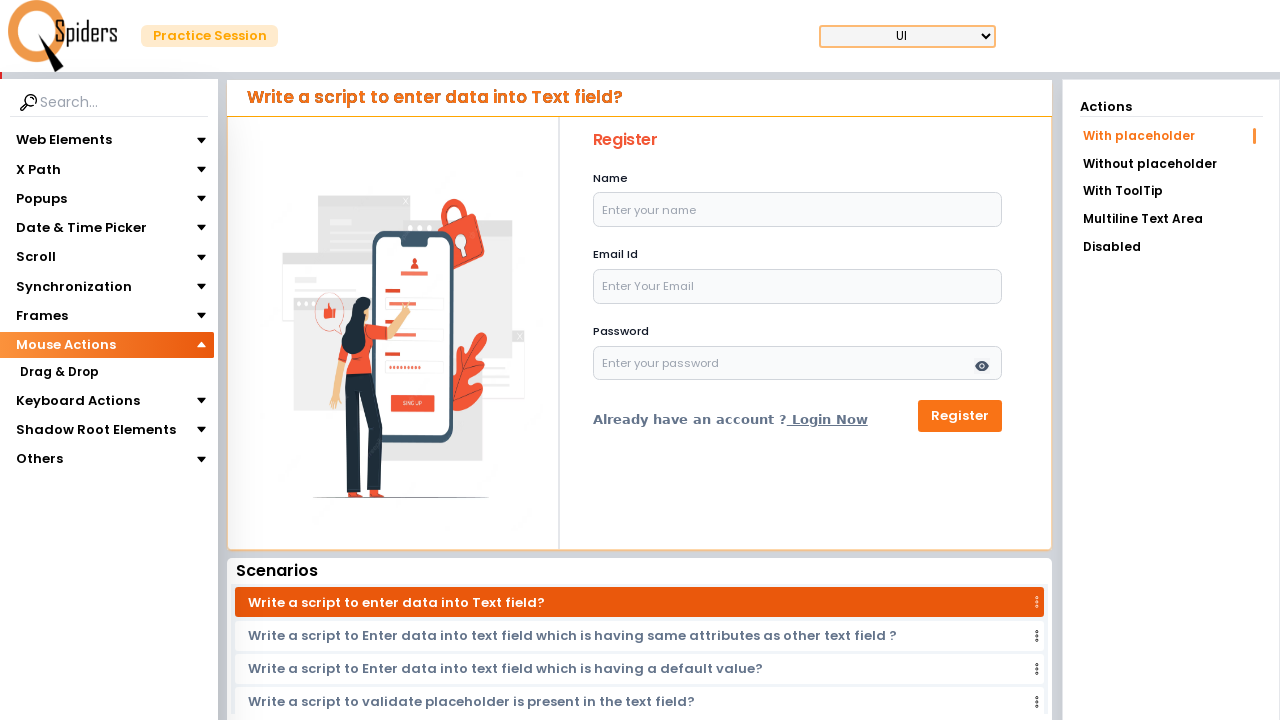

Clicked on Click & Hold link at (58, 418) on text=Click & Hold
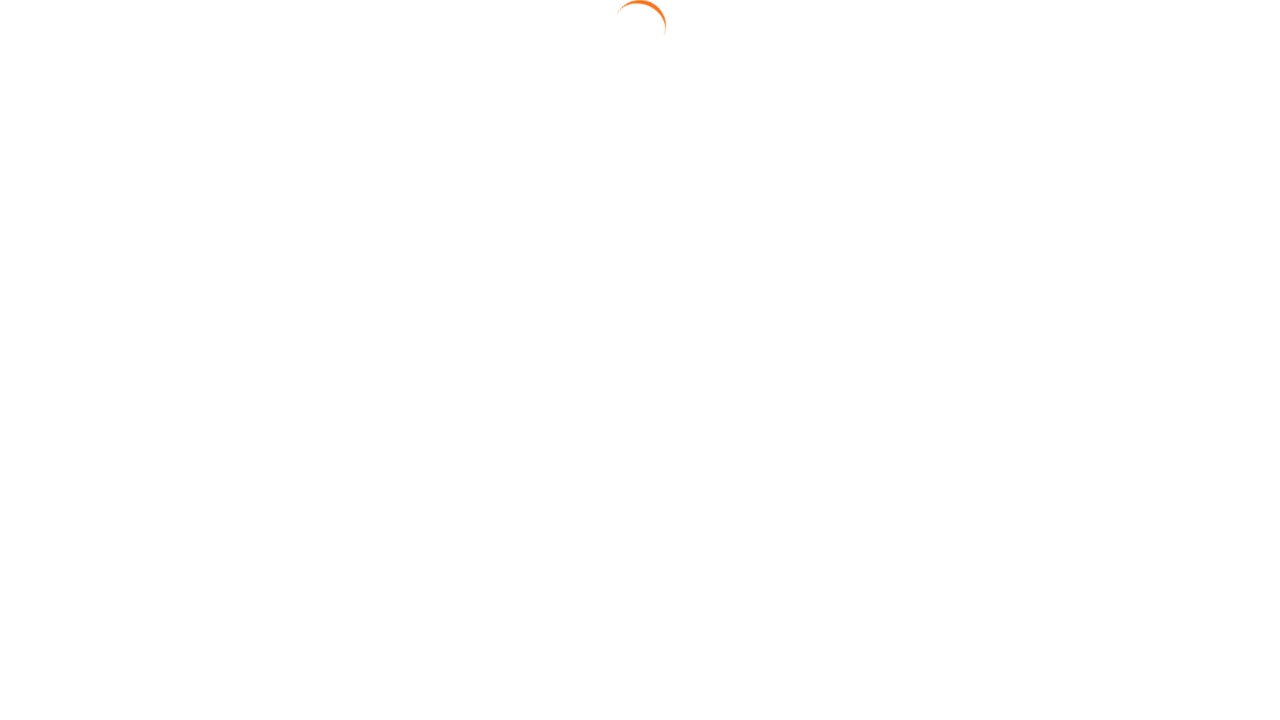

Hovered over circle element at (644, 323) on #circle
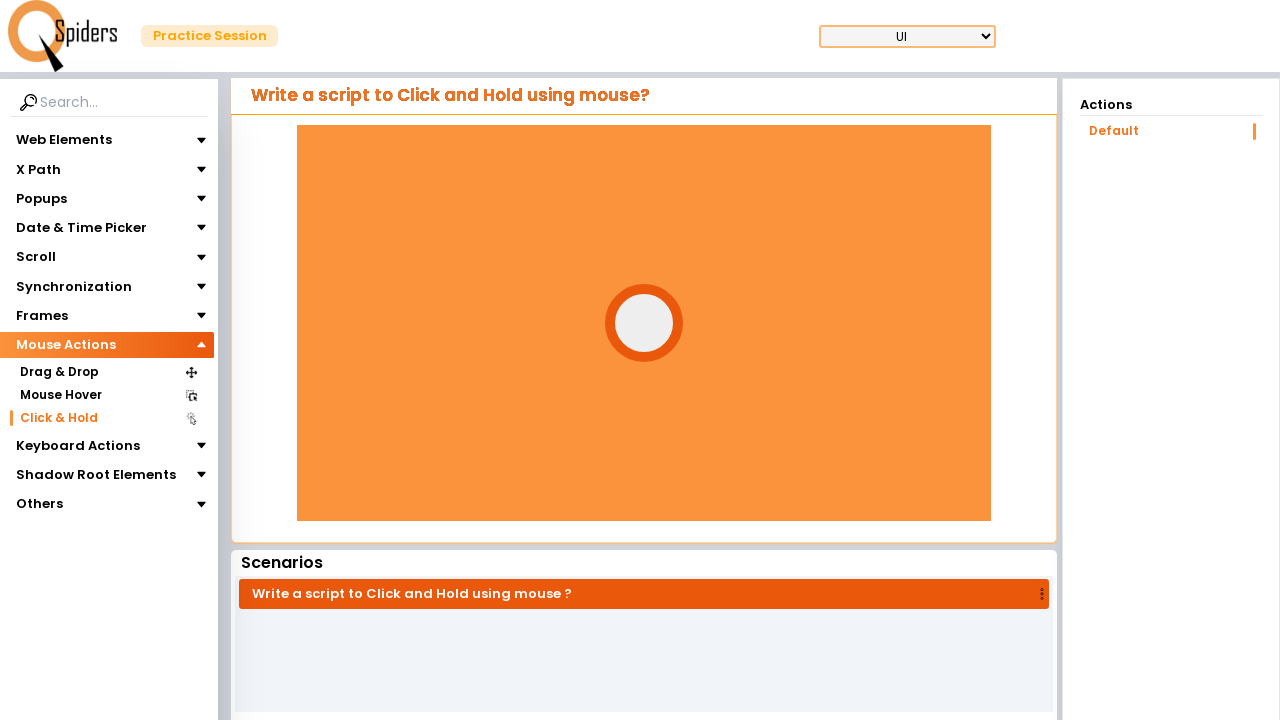

Pressed mouse button down on circle element at (644, 323)
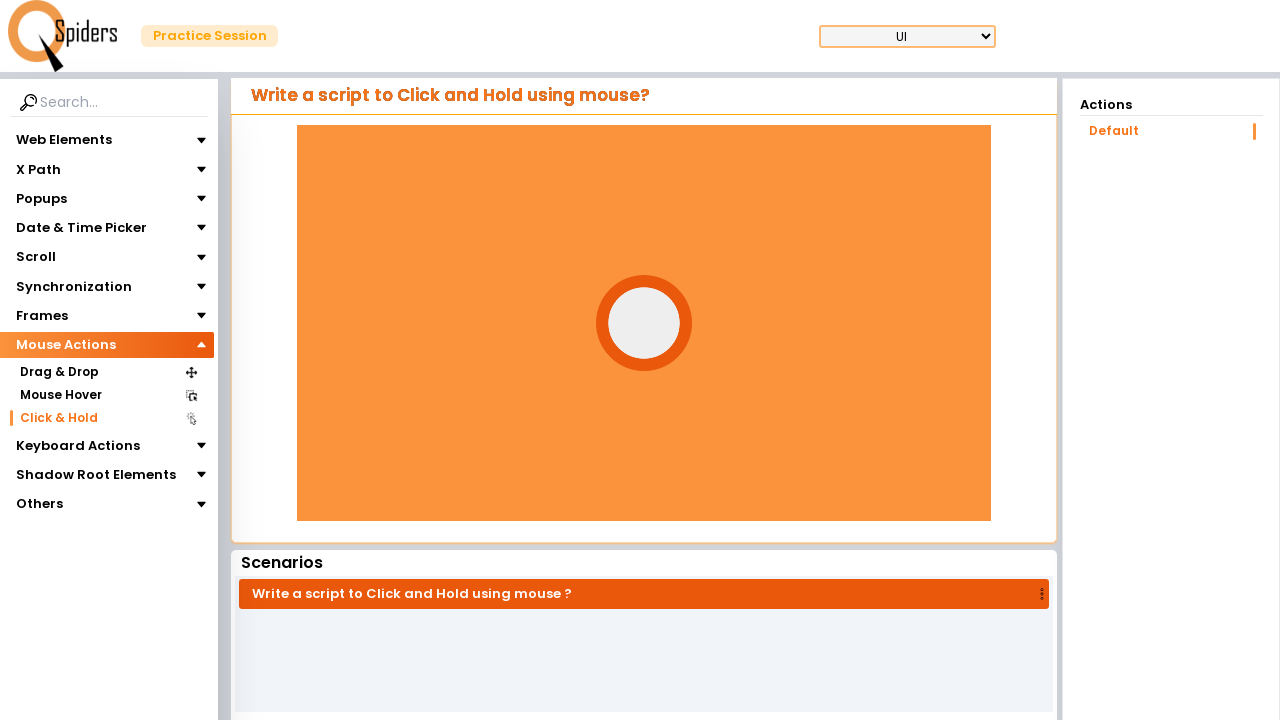

Waited 2 seconds while holding mouse button down
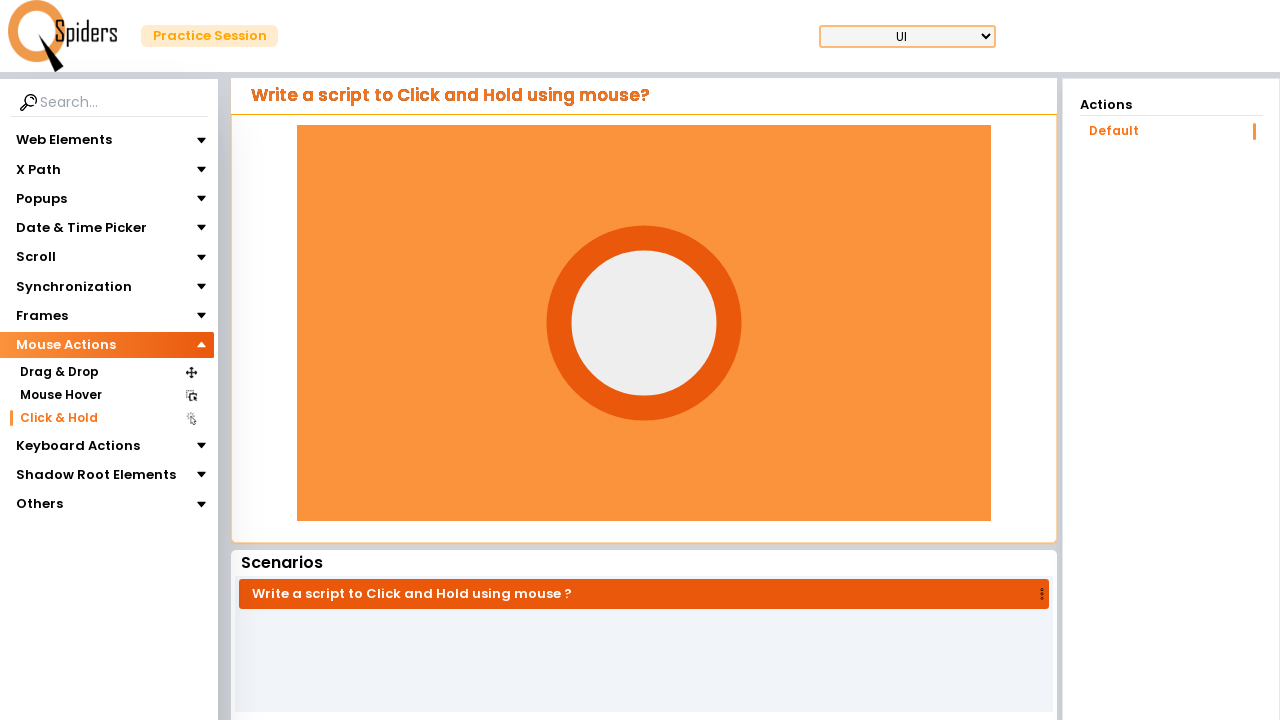

Released mouse button at (644, 323)
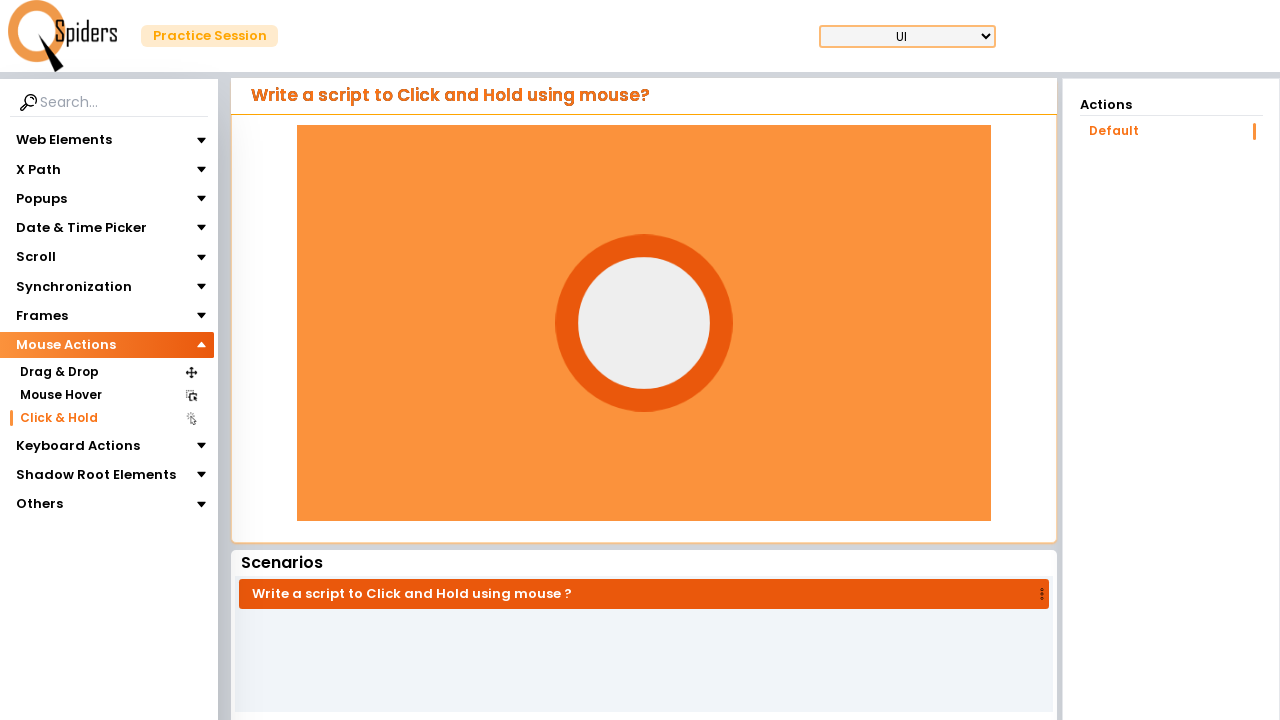

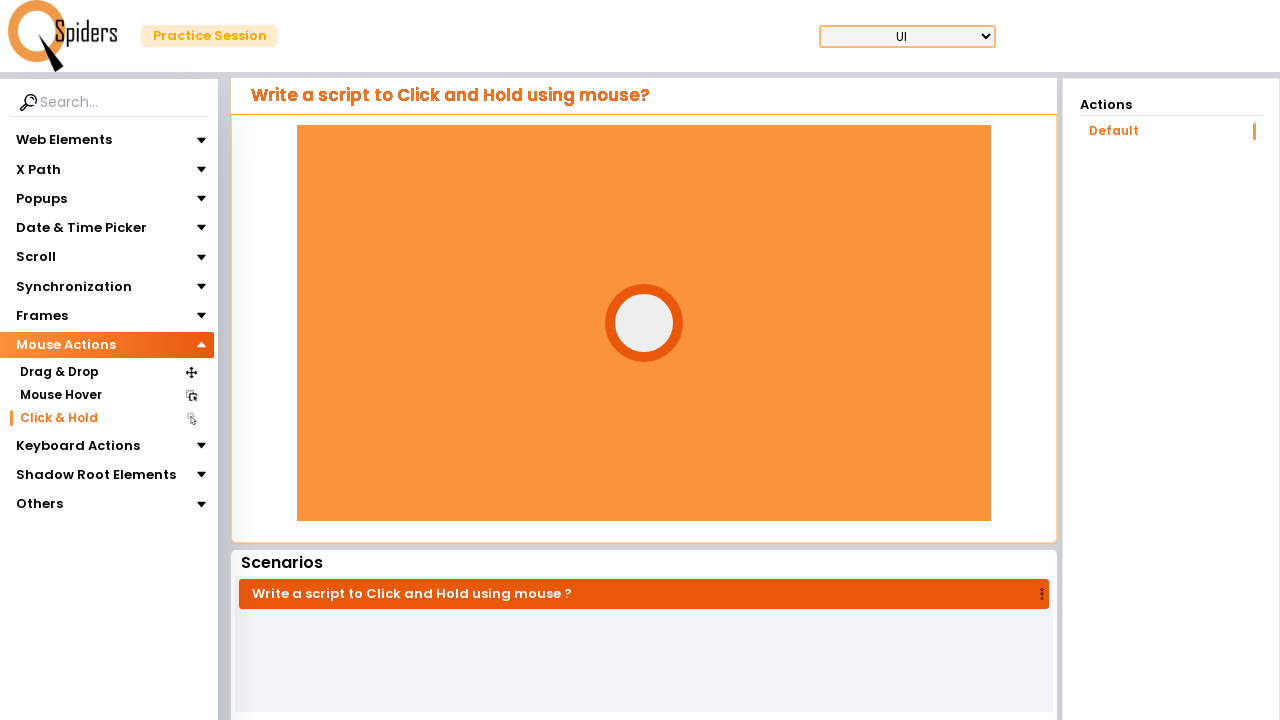